Reads two numbers from the page, calculates their sum, selects the result from a dropdown menu, and submits the form

Starting URL: http://suninjuly.github.io/selects1.html

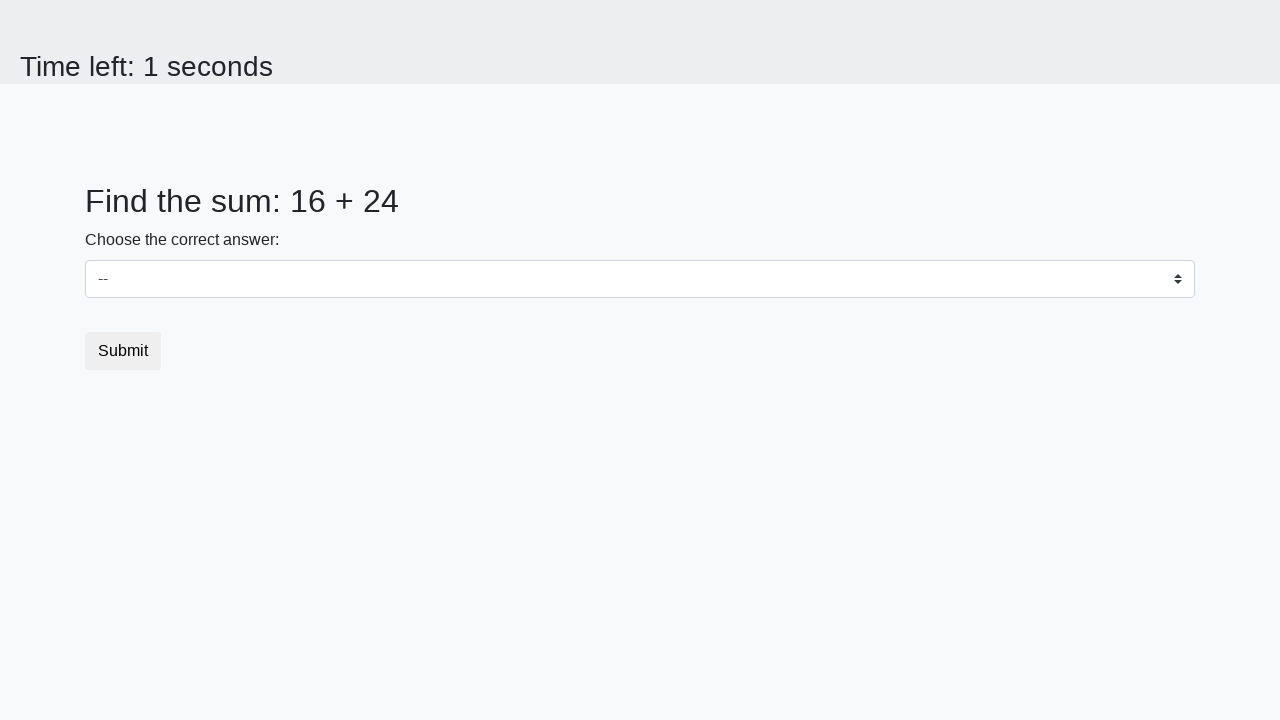

Retrieved first number from page element #num1
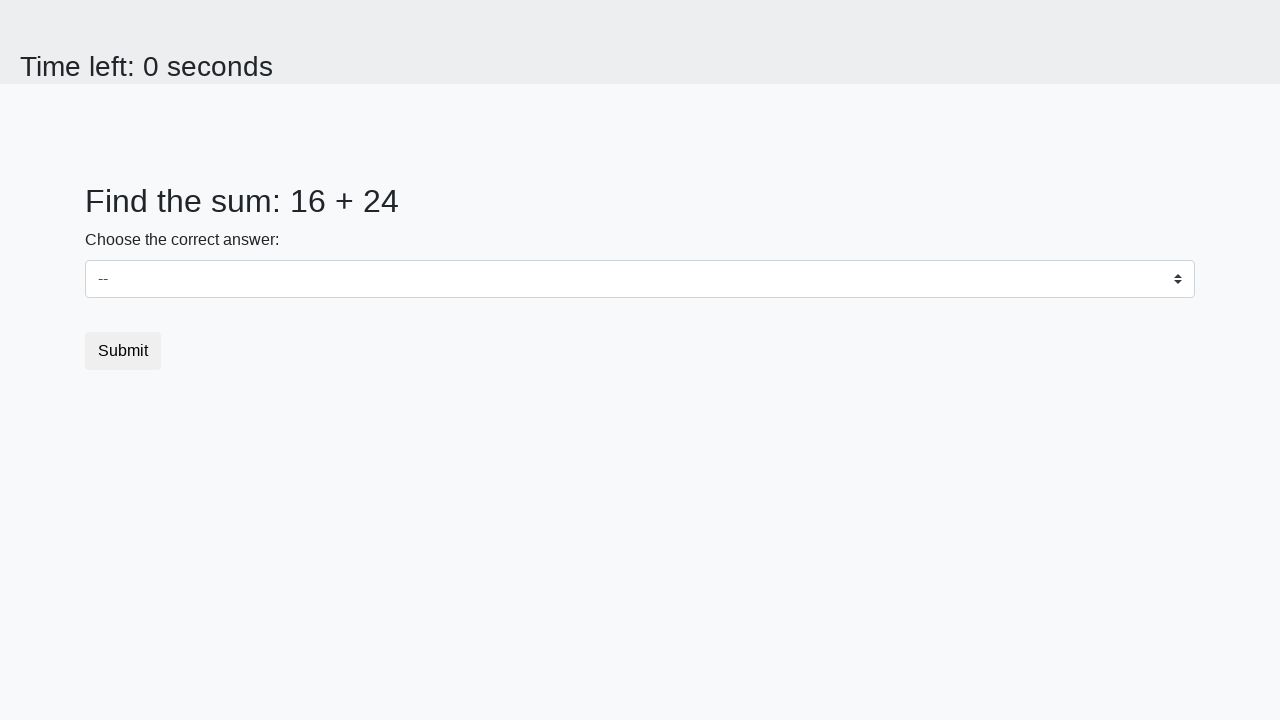

Retrieved second number from page element #num2
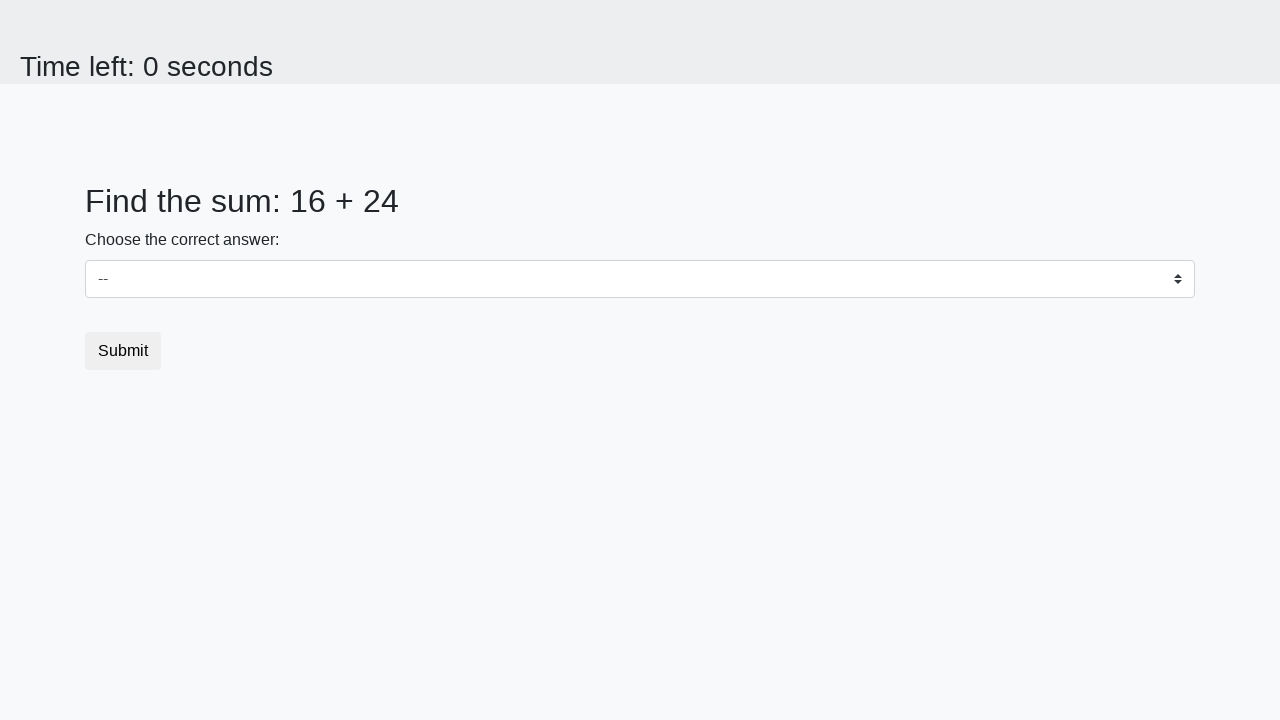

Calculated sum: 16 + 24 = 40
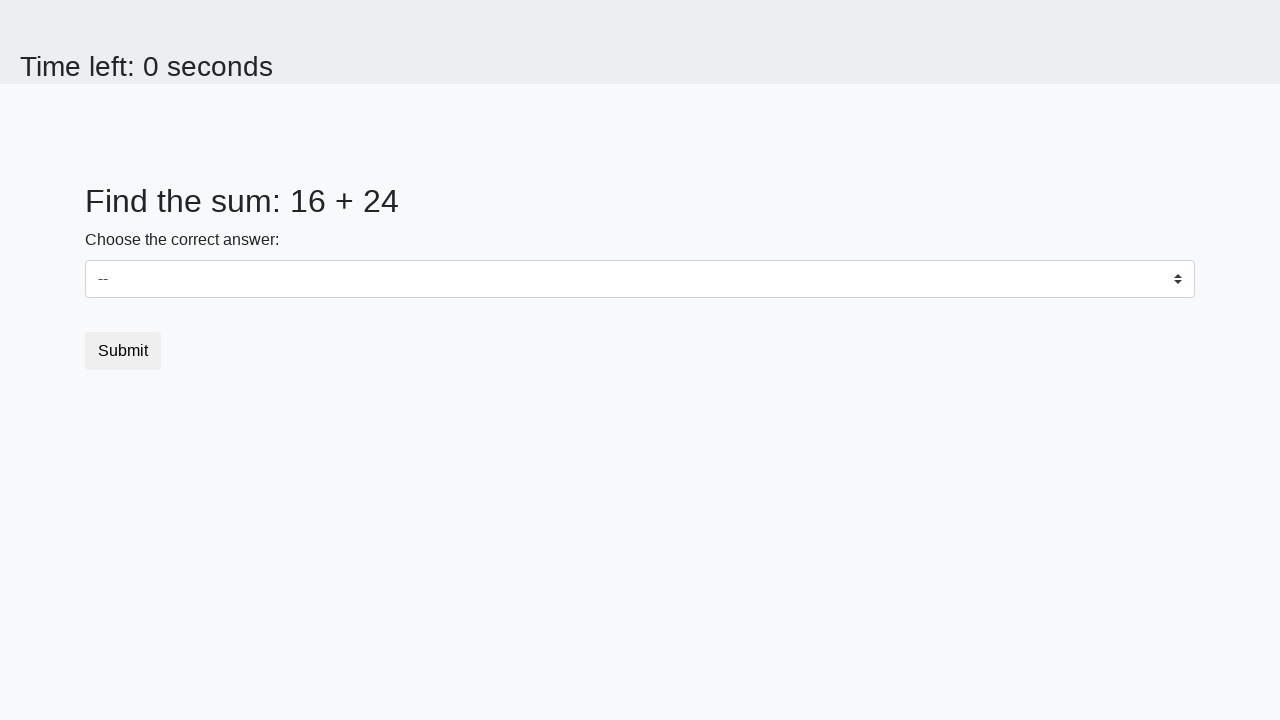

Selected result value '40' from dropdown menu on #dropdown
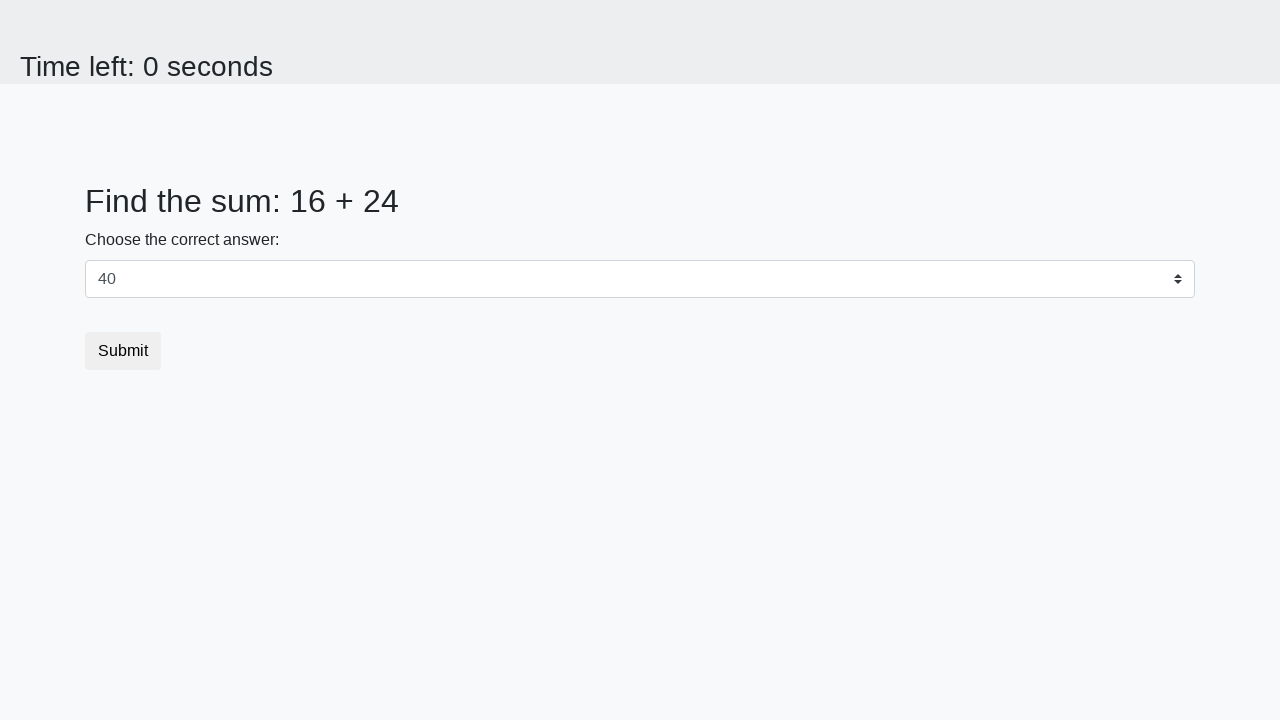

Clicked submit button to submit the form at (123, 351) on xpath=//div[1]/form/button
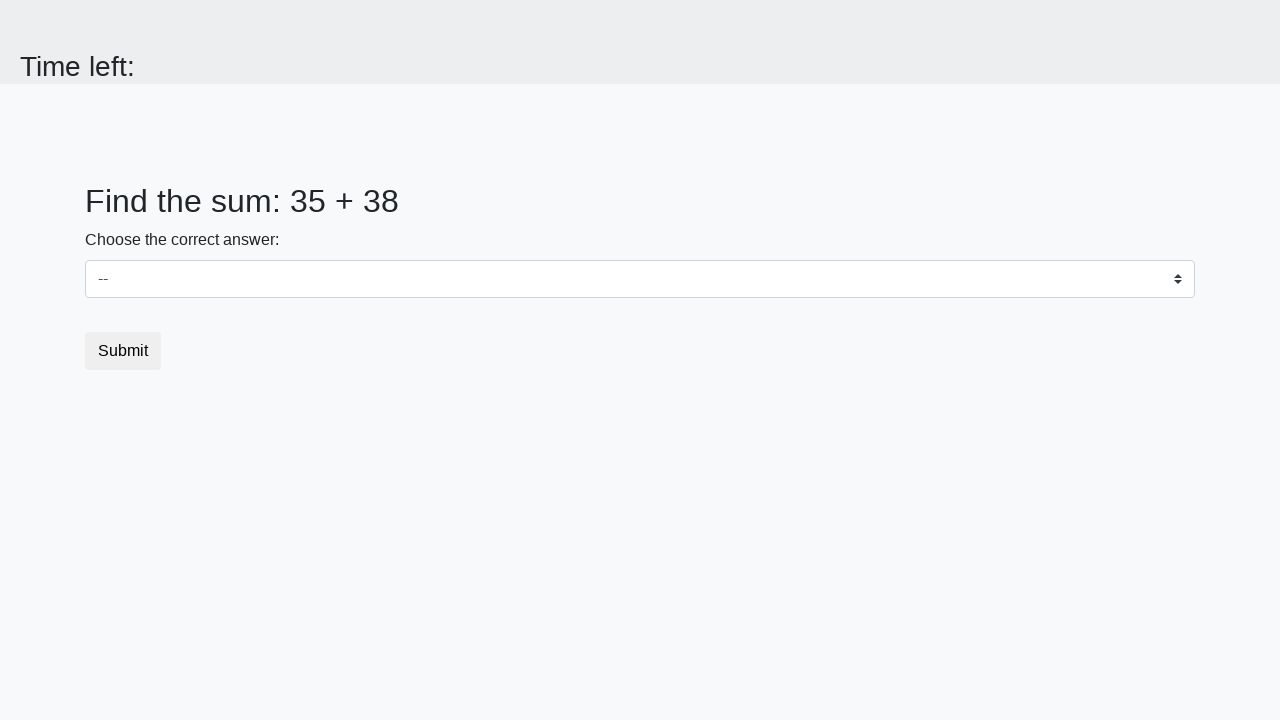

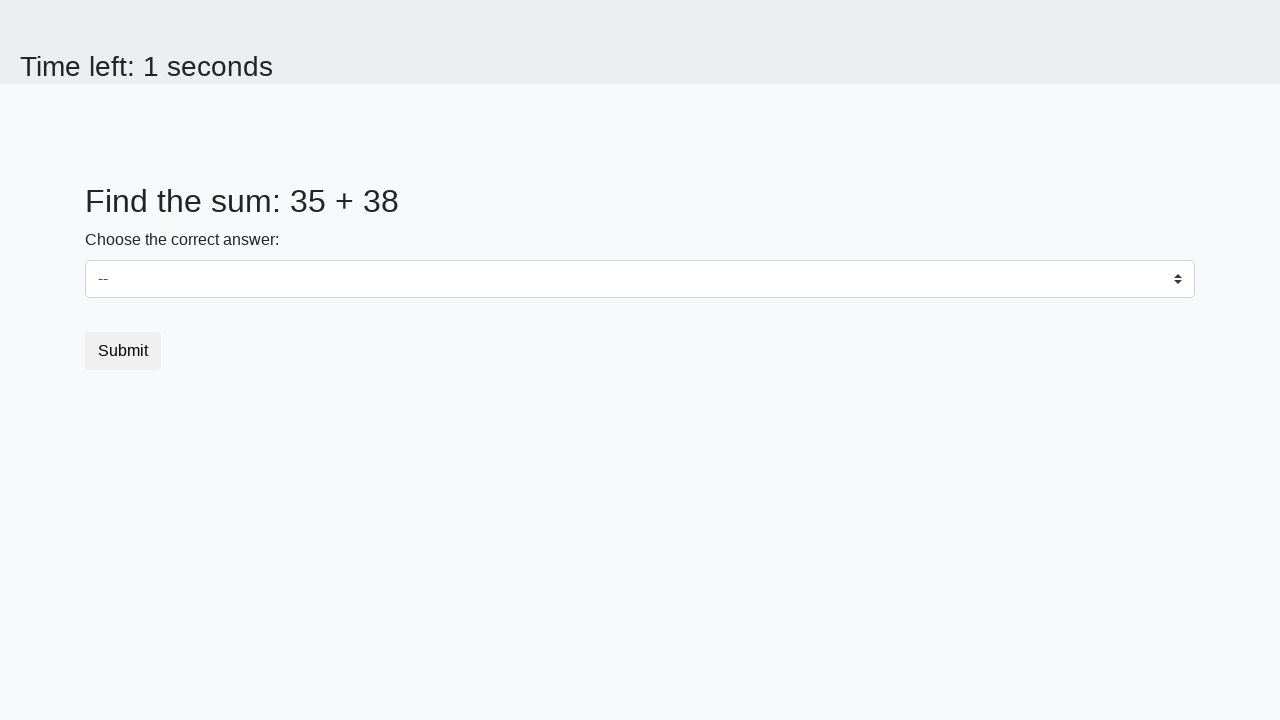